Tests registration form validation by entering mismatched email addresses and verifying the confirmation email error message.

Starting URL: https://alada.vn/tai-khoan/dang-ky.html

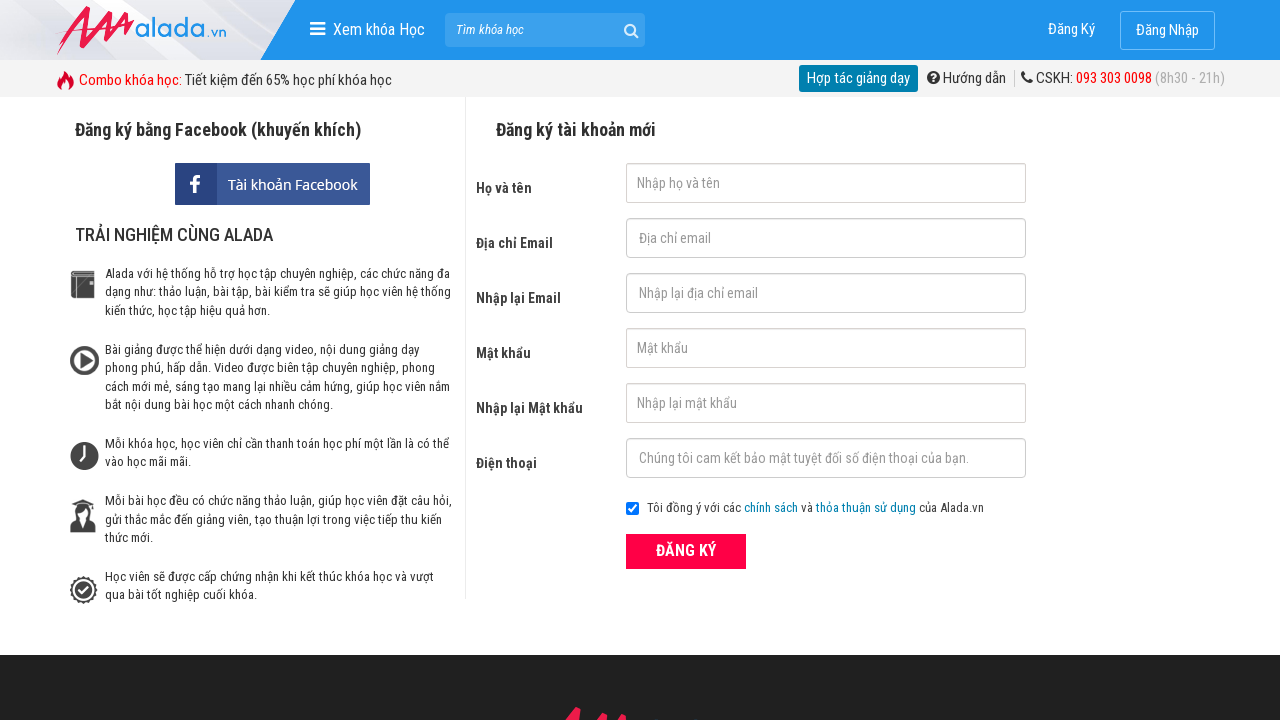

Filled firstname field with 'Tran Minh Anh' on #txtFirstname
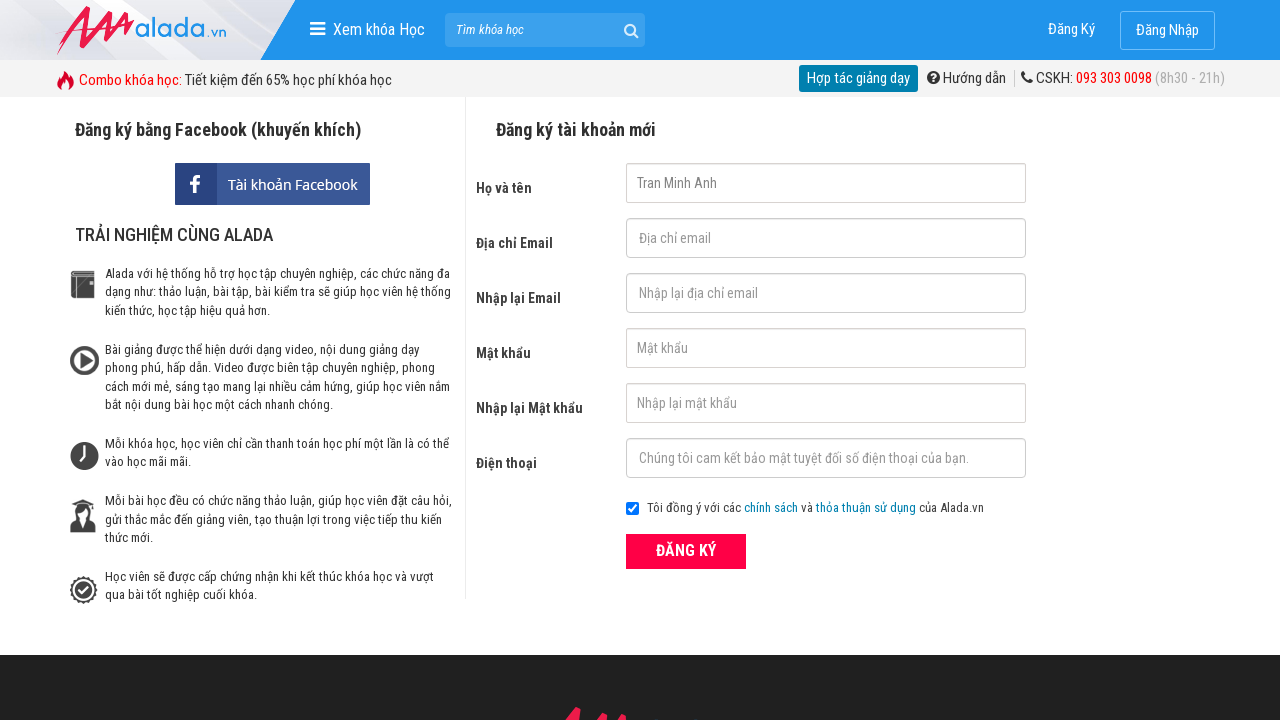

Filled email field with 'testuser@gmail.com' on #txtEmail
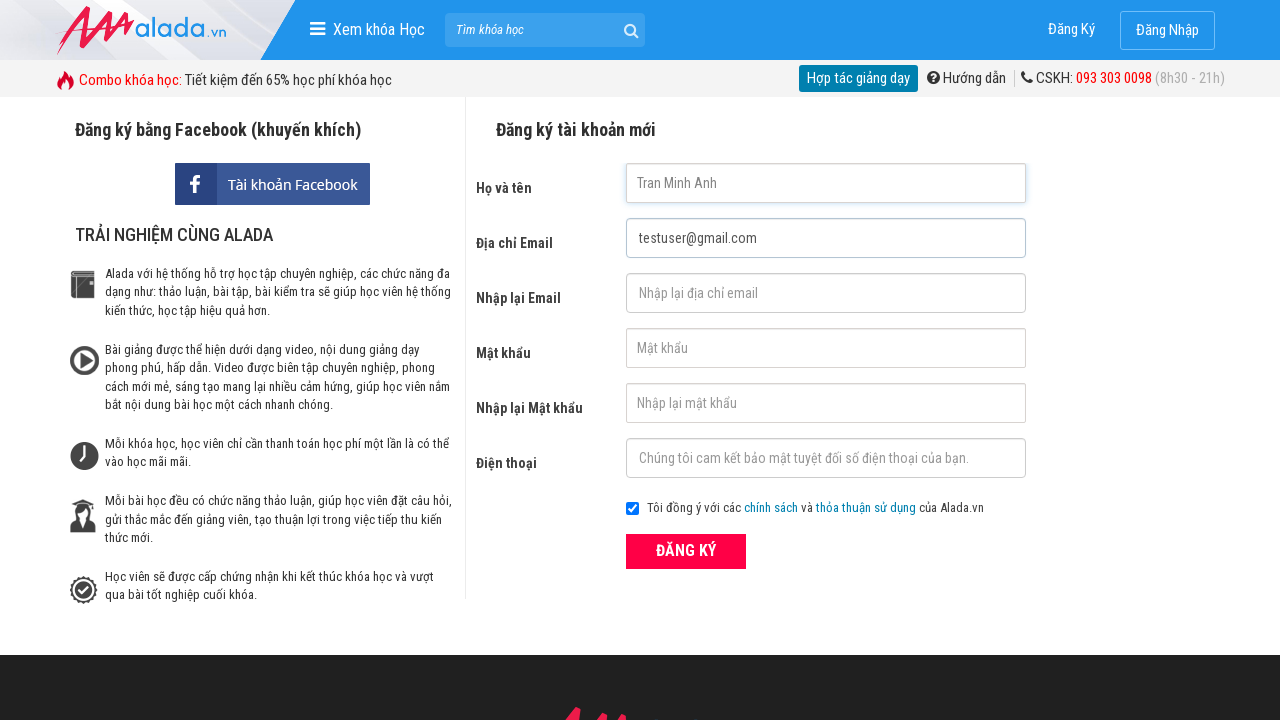

Filled confirm email field with mismatched email 'different@email@format' on #txtCEmail
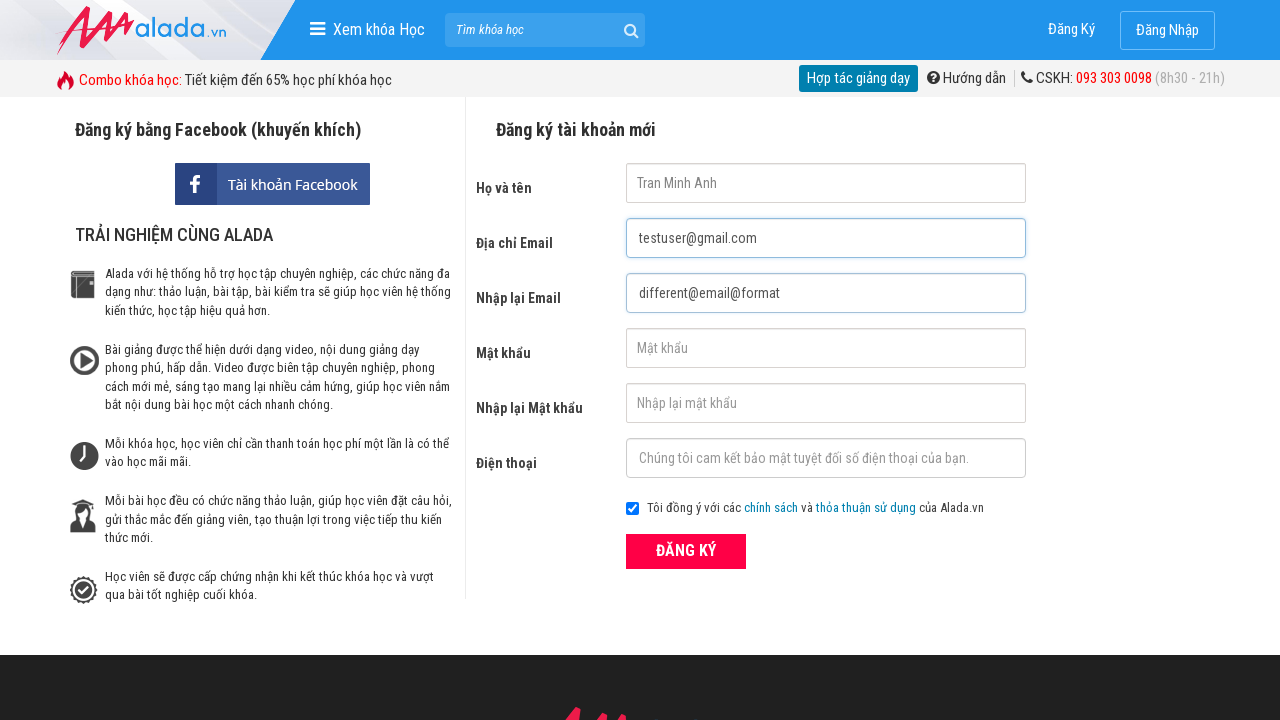

Filled password field with '123456' on #txtPassword
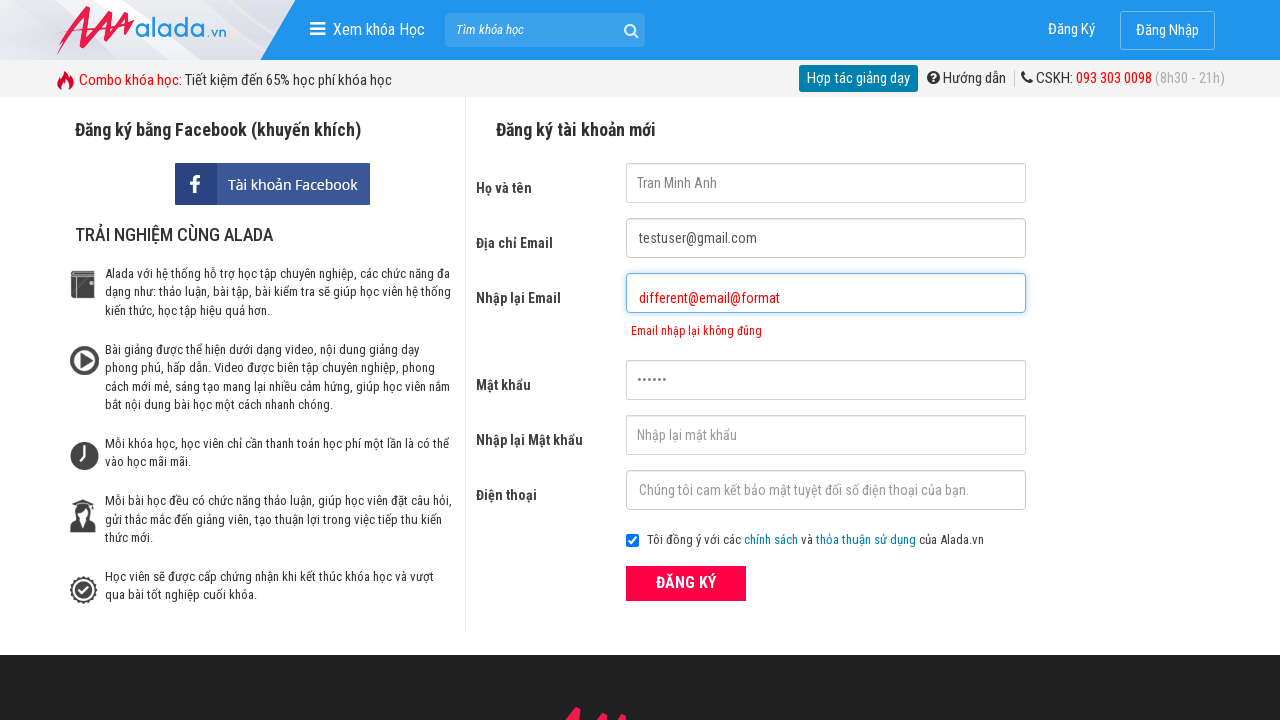

Filled confirm password field with '123456' on #txtCPassword
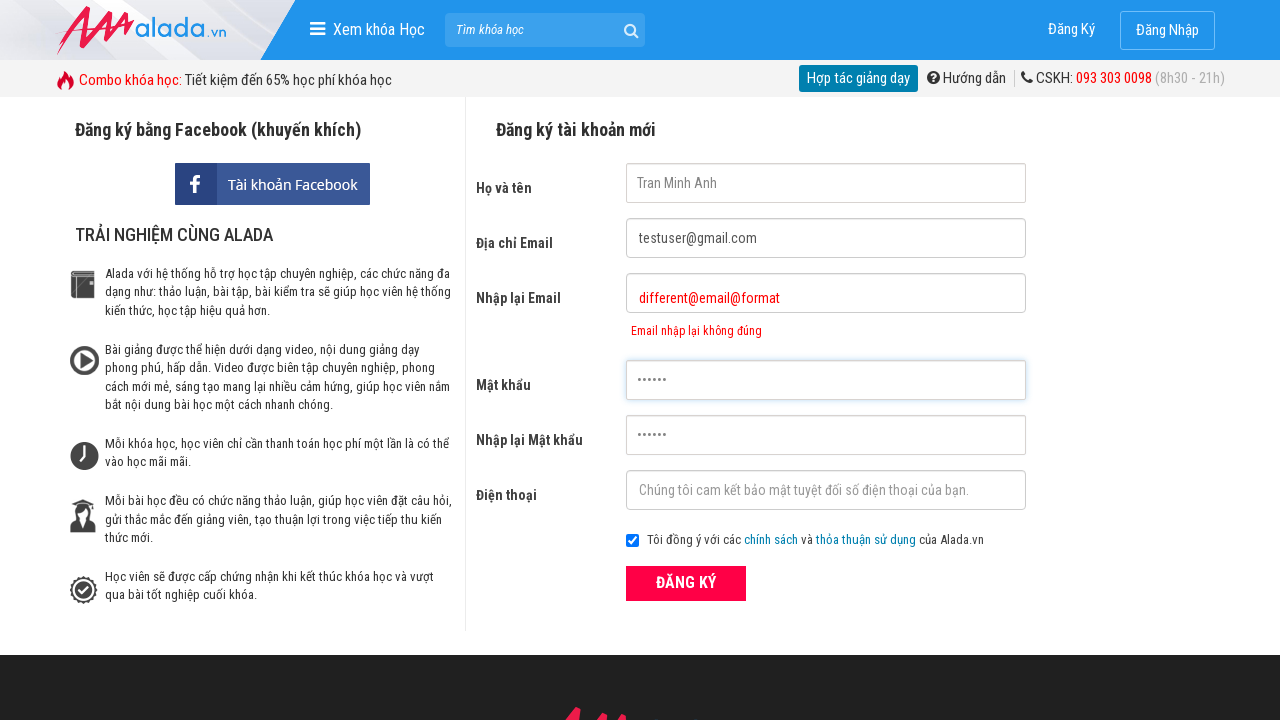

Filled phone field with '0987654321' on #txtPhone
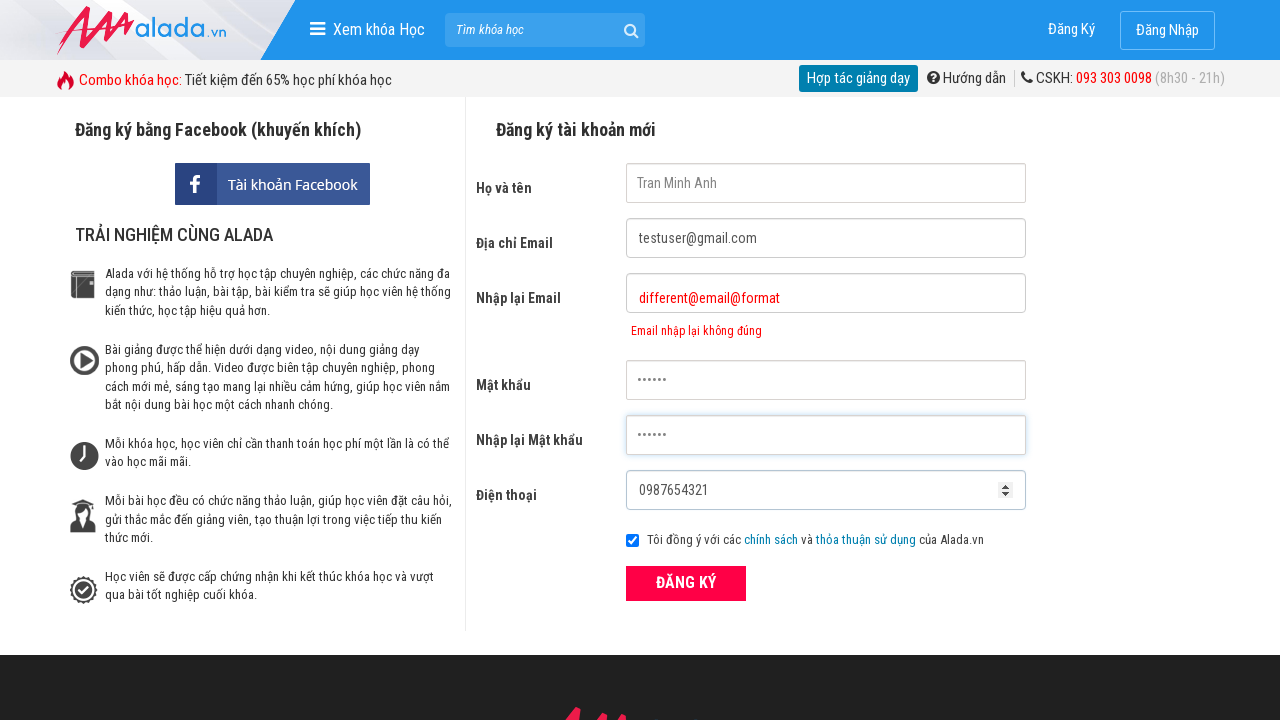

Clicked register button at (686, 583) on xpath=//button[text()='ĐĂNG KÝ' and @type='submit']
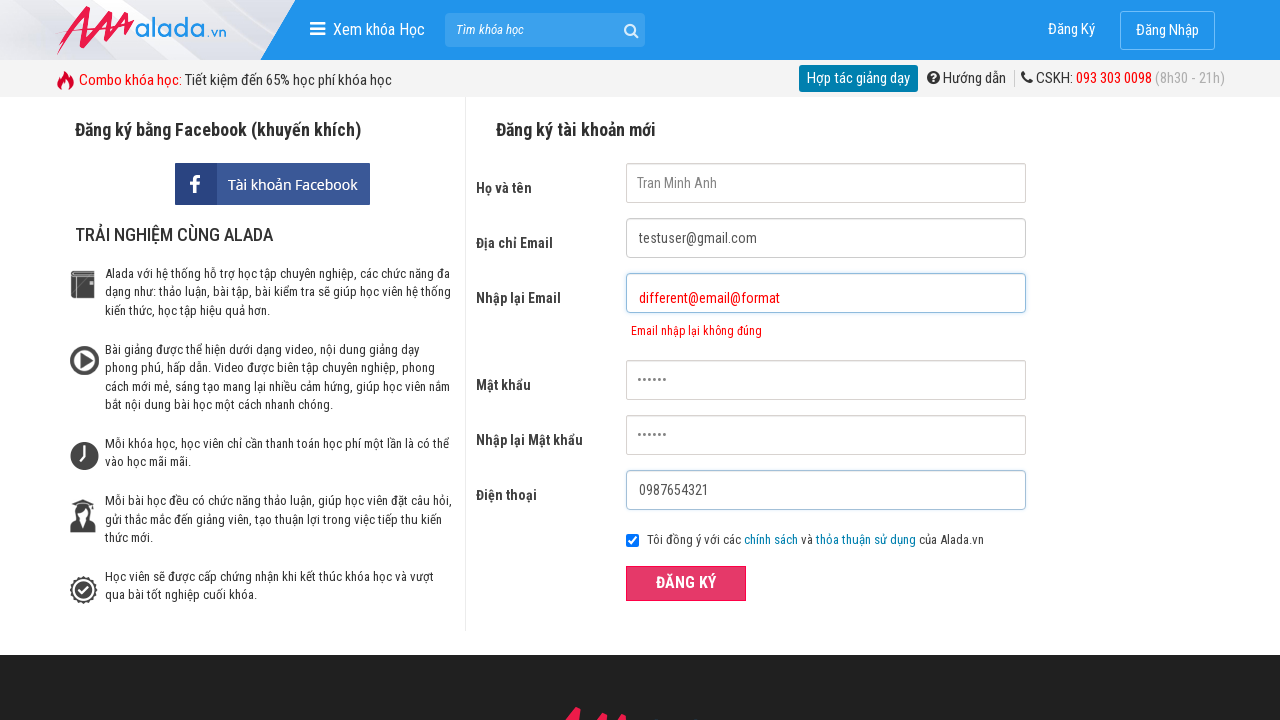

Confirm email error message appeared, validating mismatched email addresses
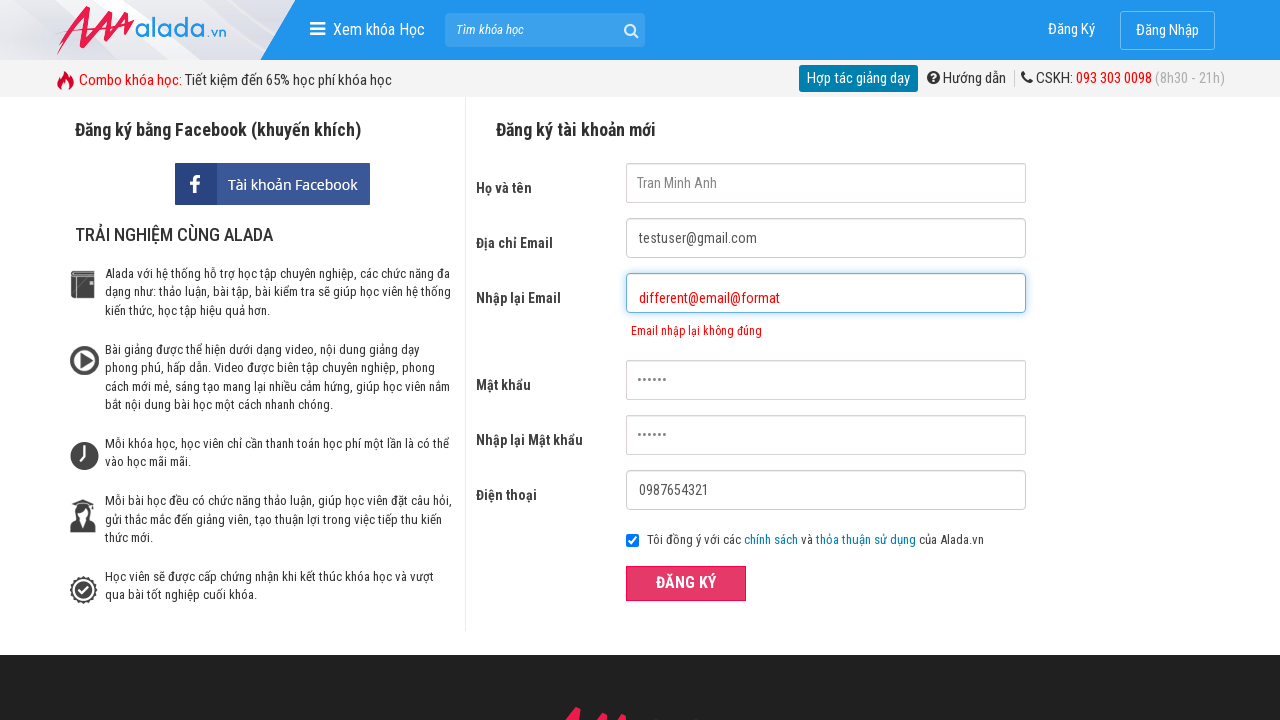

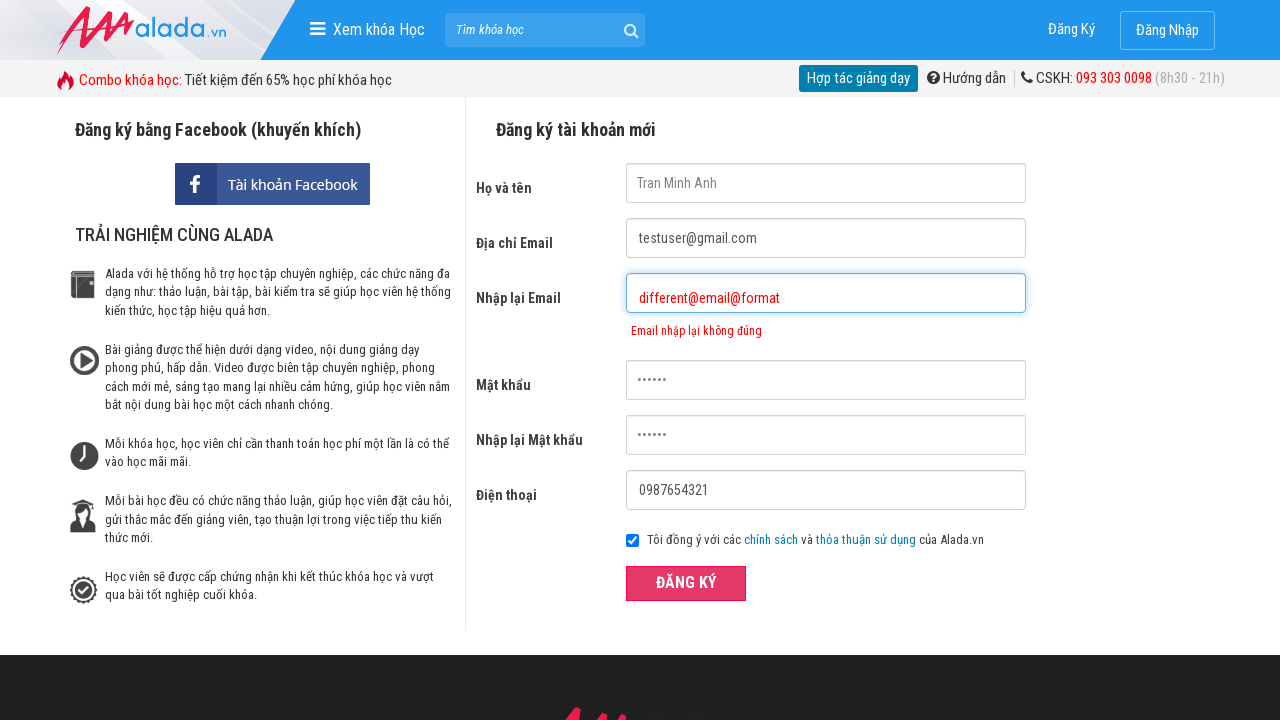